Tests iframe switching and JavaScript alert handling by navigating to a W3Schools tryit page, switching to the iframe containing the example, clicking a button to trigger an alert, and accepting the alert.

Starting URL: https://www.w3schools.com/jsref/tryit.asp?filename=tryjsref_alert

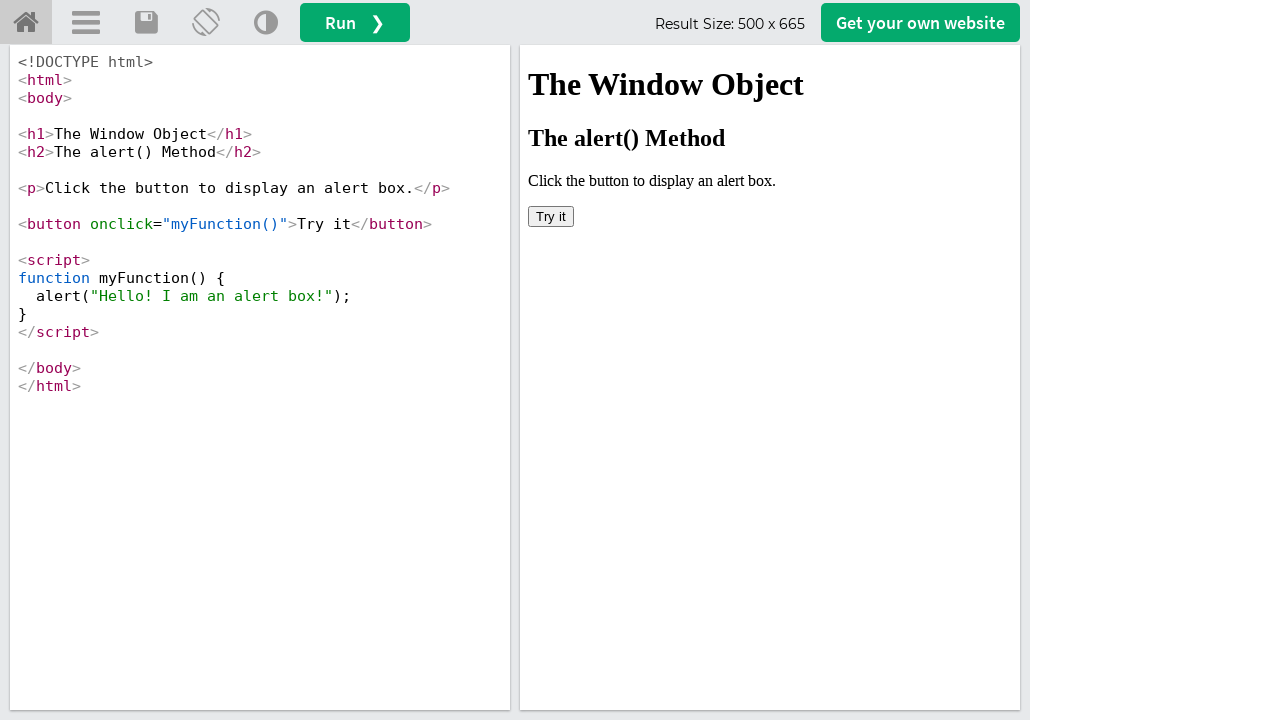

Navigated to W3Schools tryit alert page
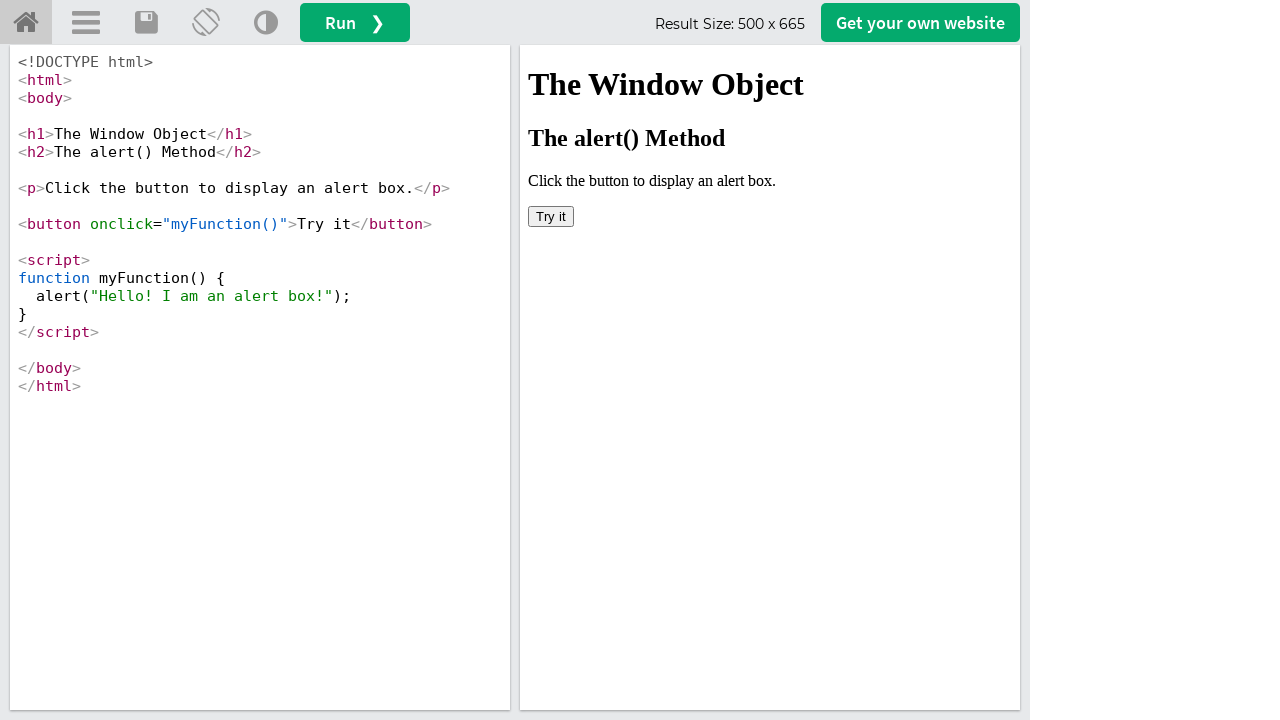

Located iframe with selector #iframeResult
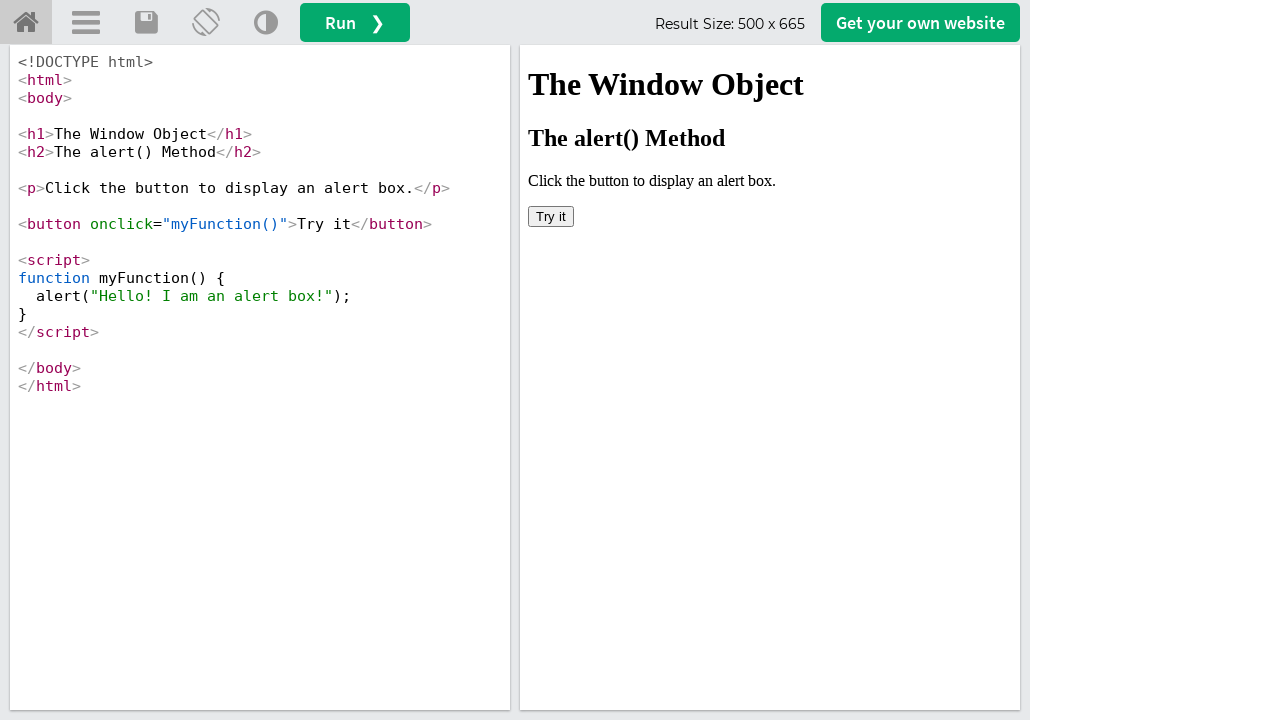

Set up dialog handler to accept alerts
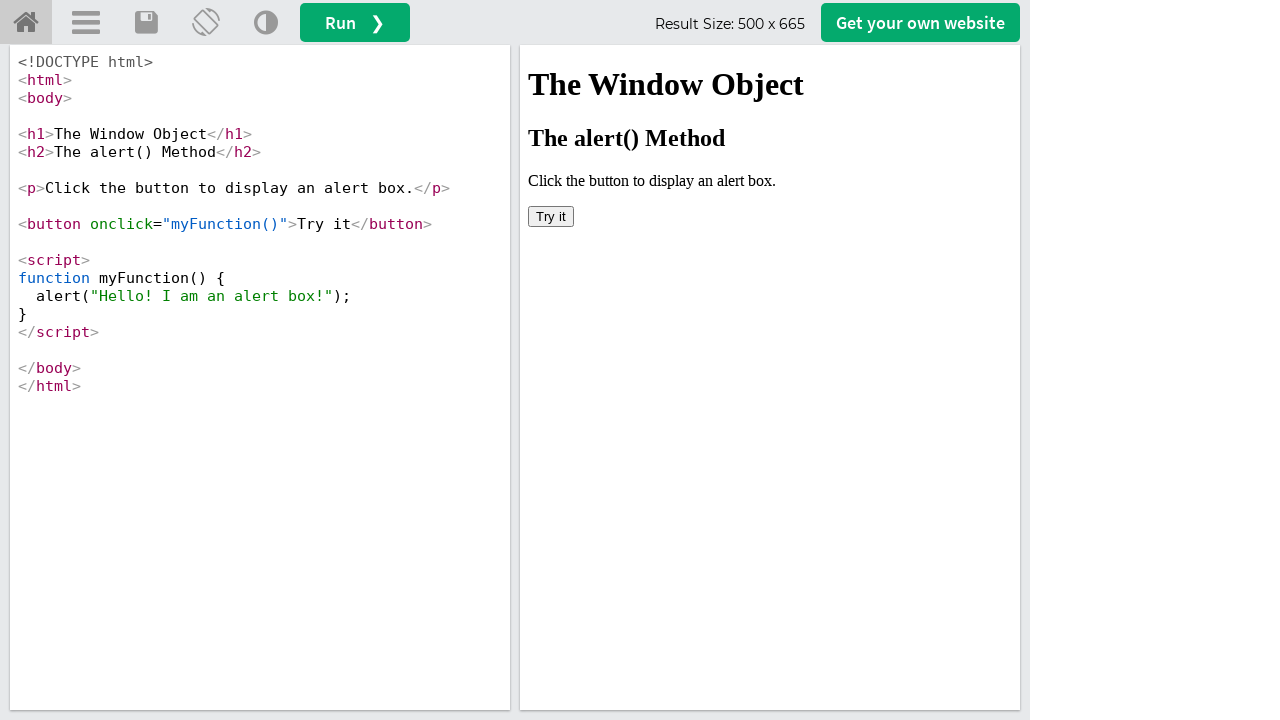

Clicked button inside iframe to trigger alert at (551, 216) on #iframeResult >> internal:control=enter-frame >> body > button
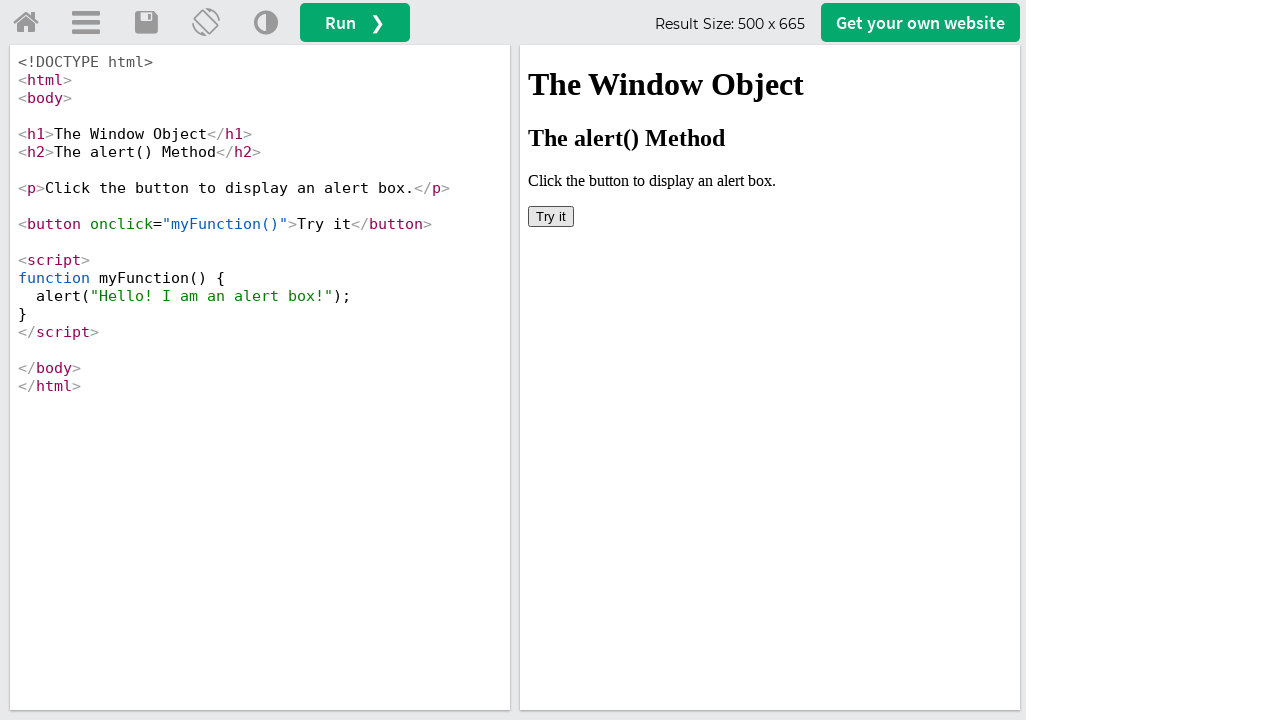

Waited 1000ms for alert dialog to be handled
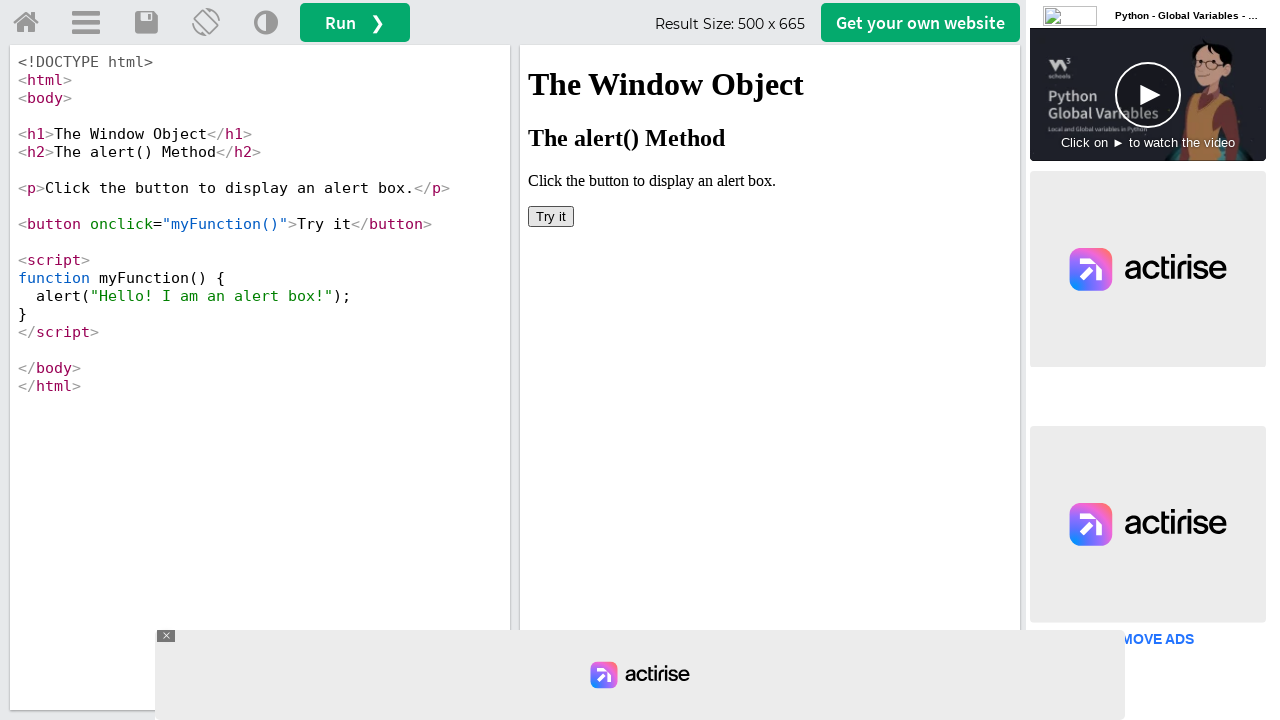

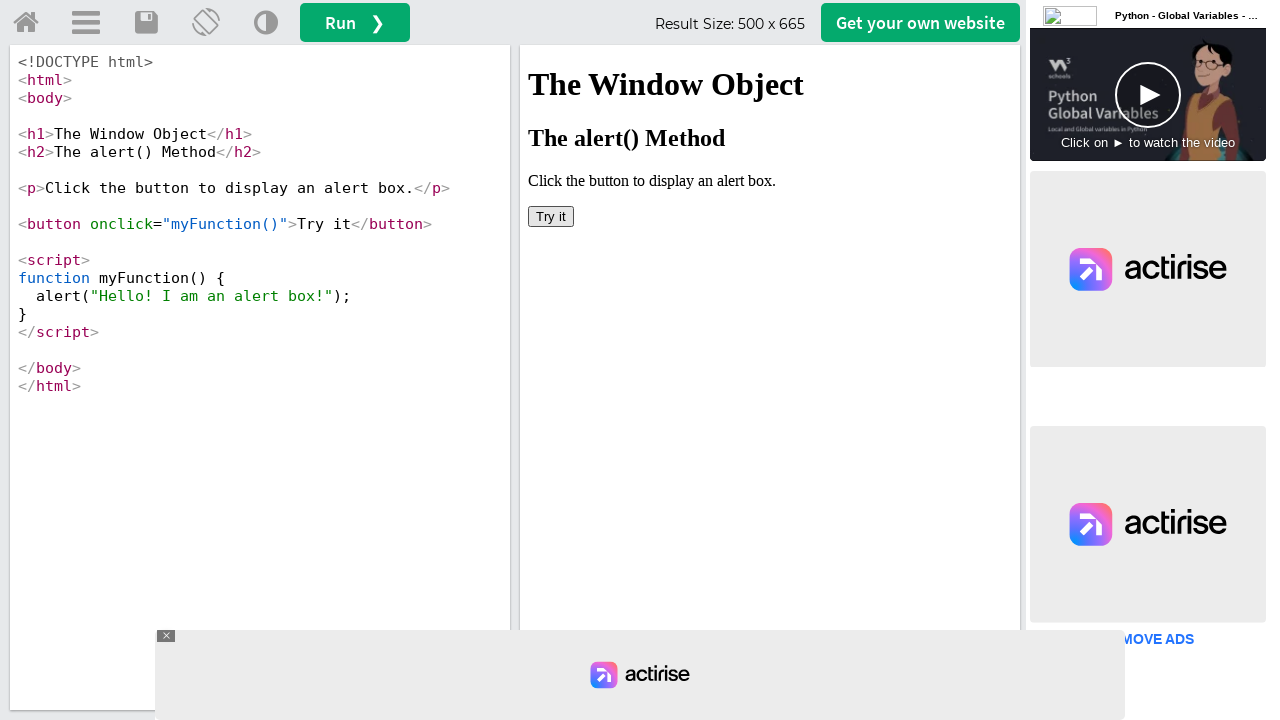